Tests that the page does not display 404 error or empty content message

Starting URL: https://egundem.com/kose-yazilari

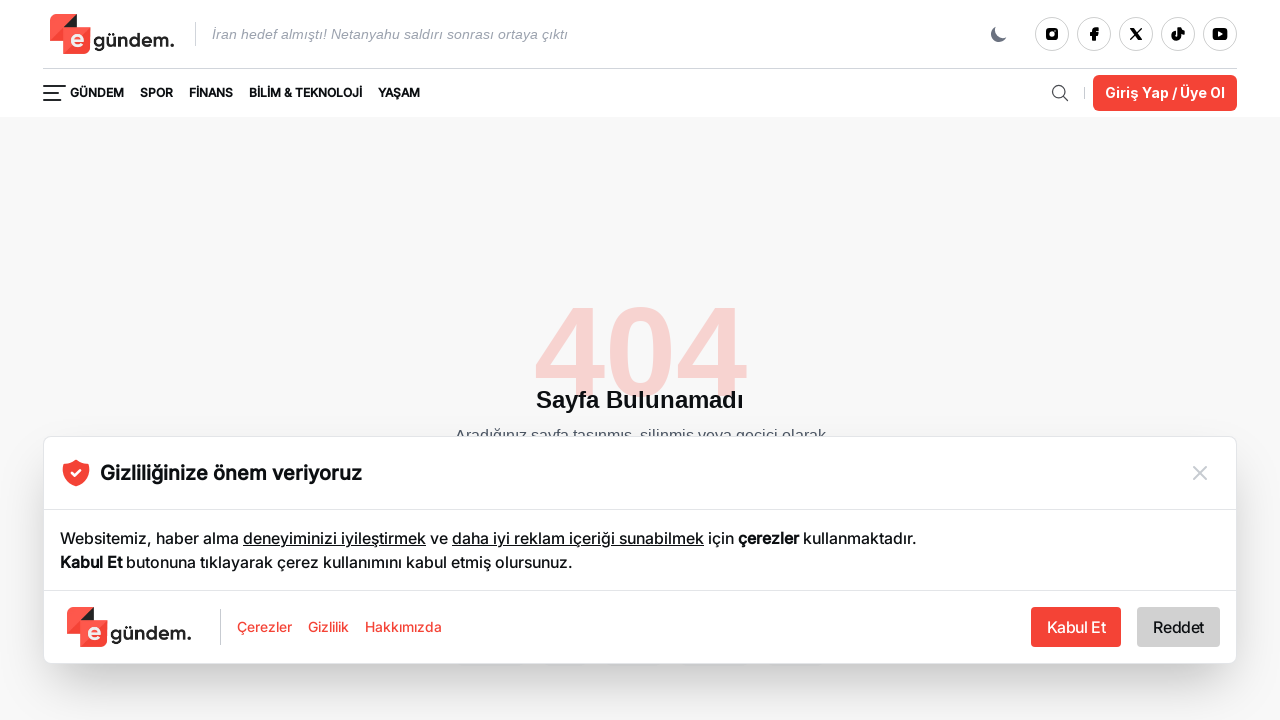

Page loaded and DOM content ready
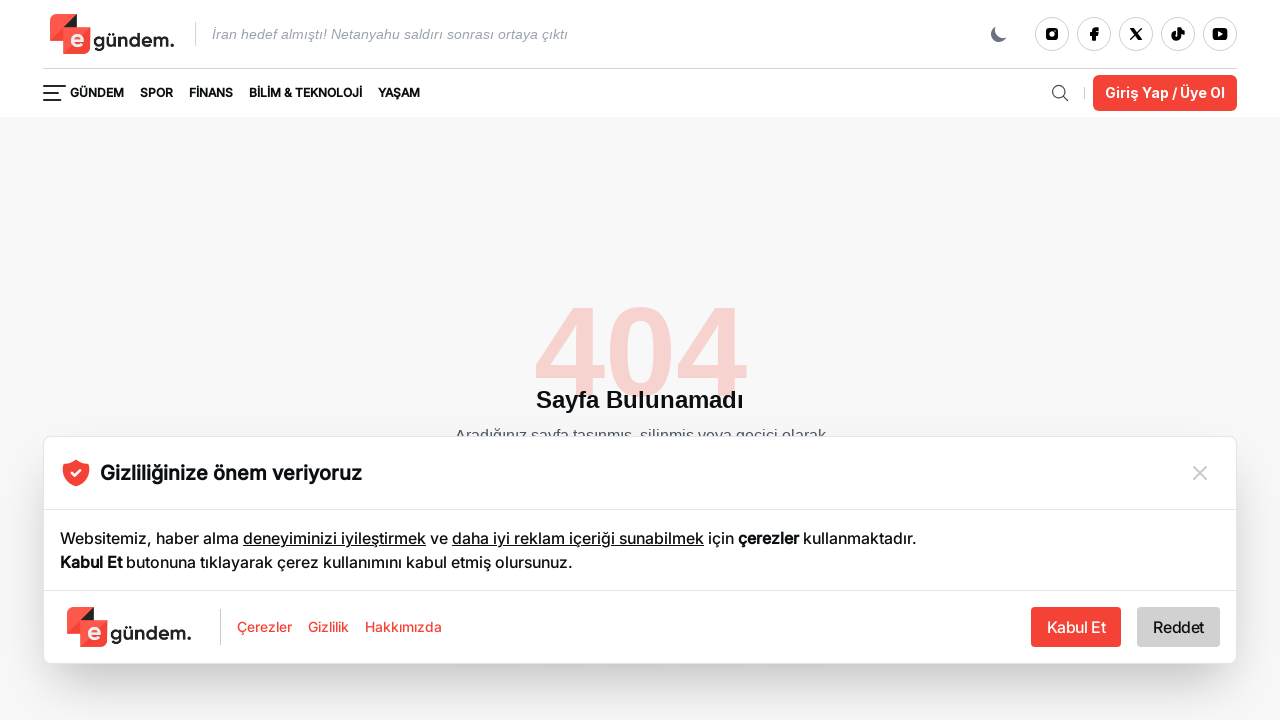

Body element found - page content is present
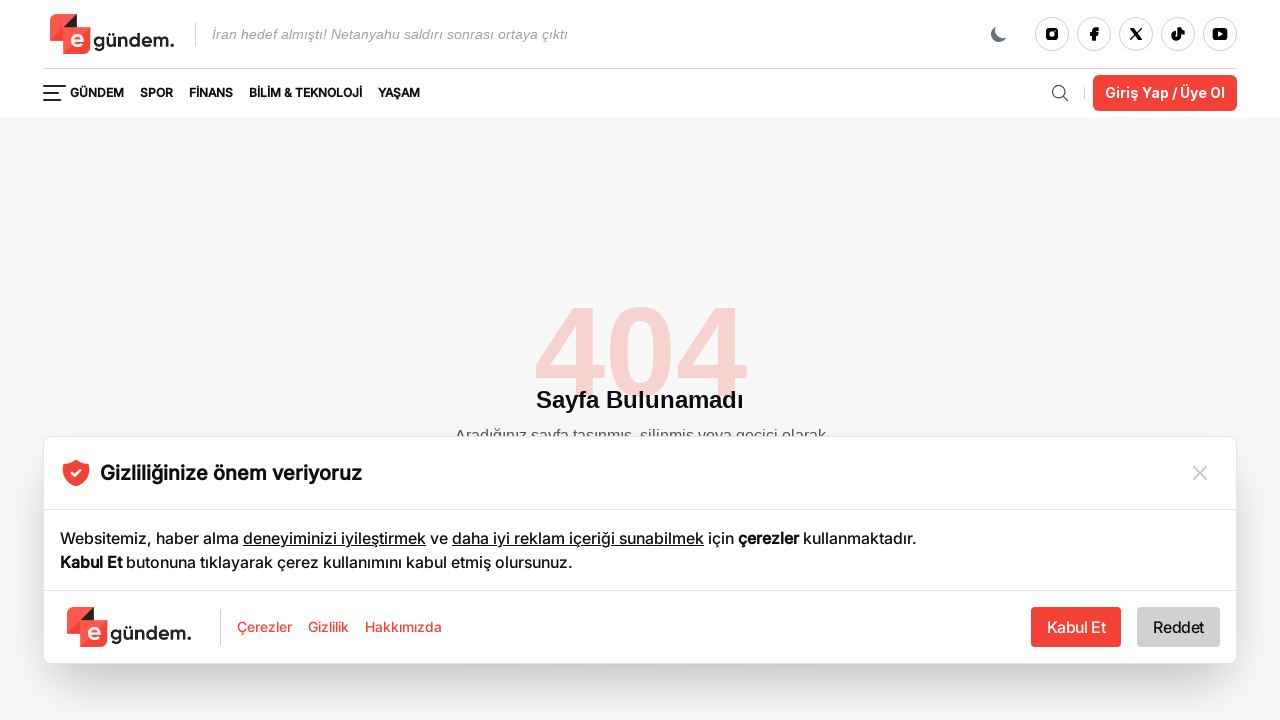

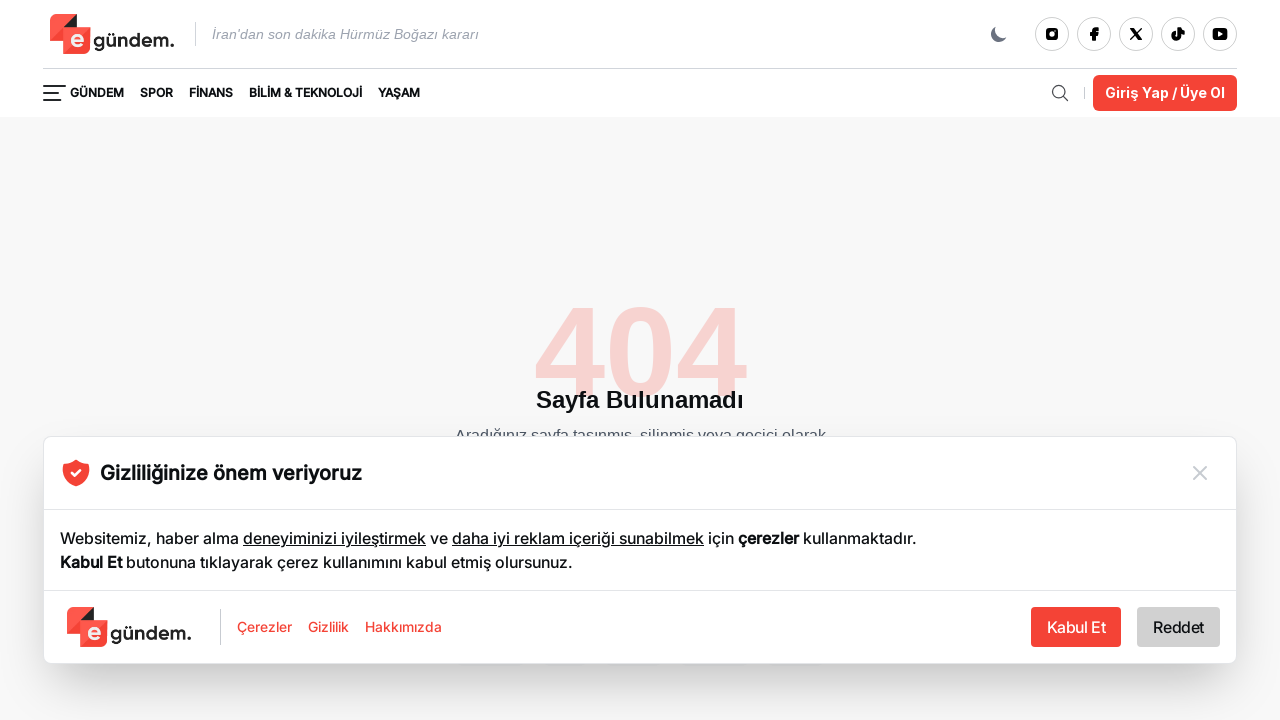